Tests dynamic element loading by clicking a start button and waiting for a welcome message to appear

Starting URL: https://syntaxprojects.com/dynamic-elements-loading.php

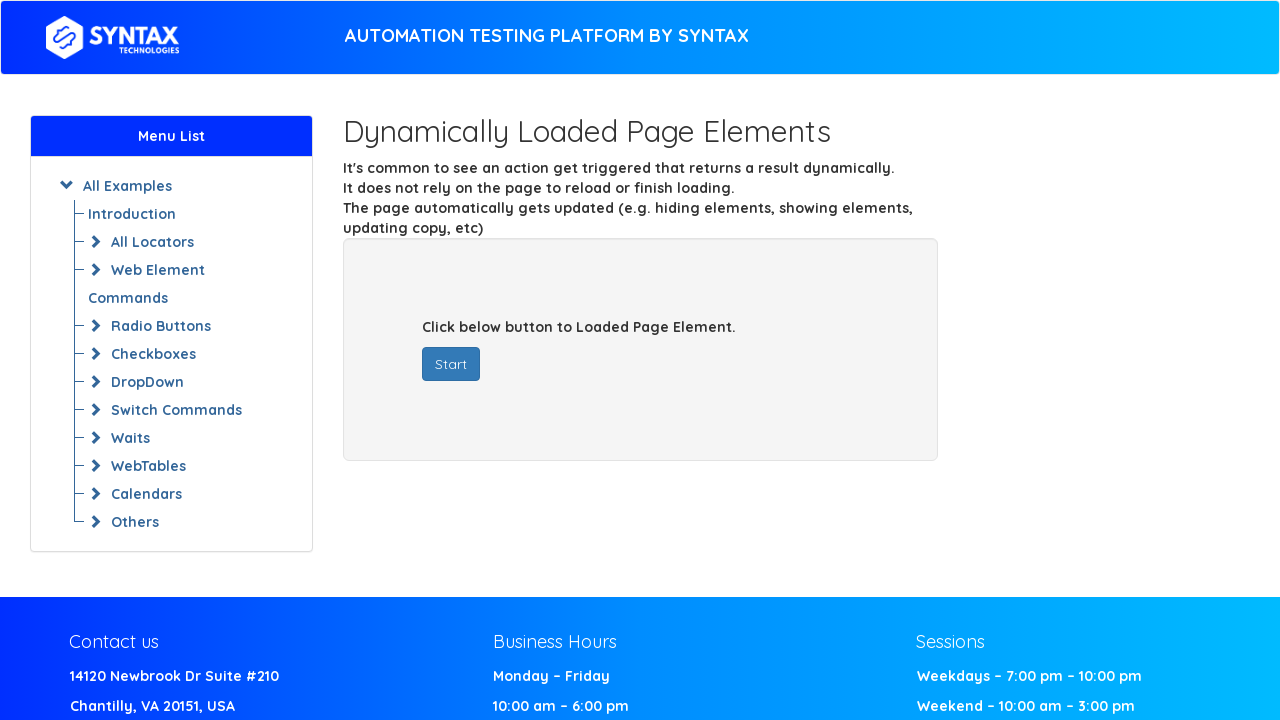

Clicked the start button to initiate dynamic element loading at (451, 364) on #startButton
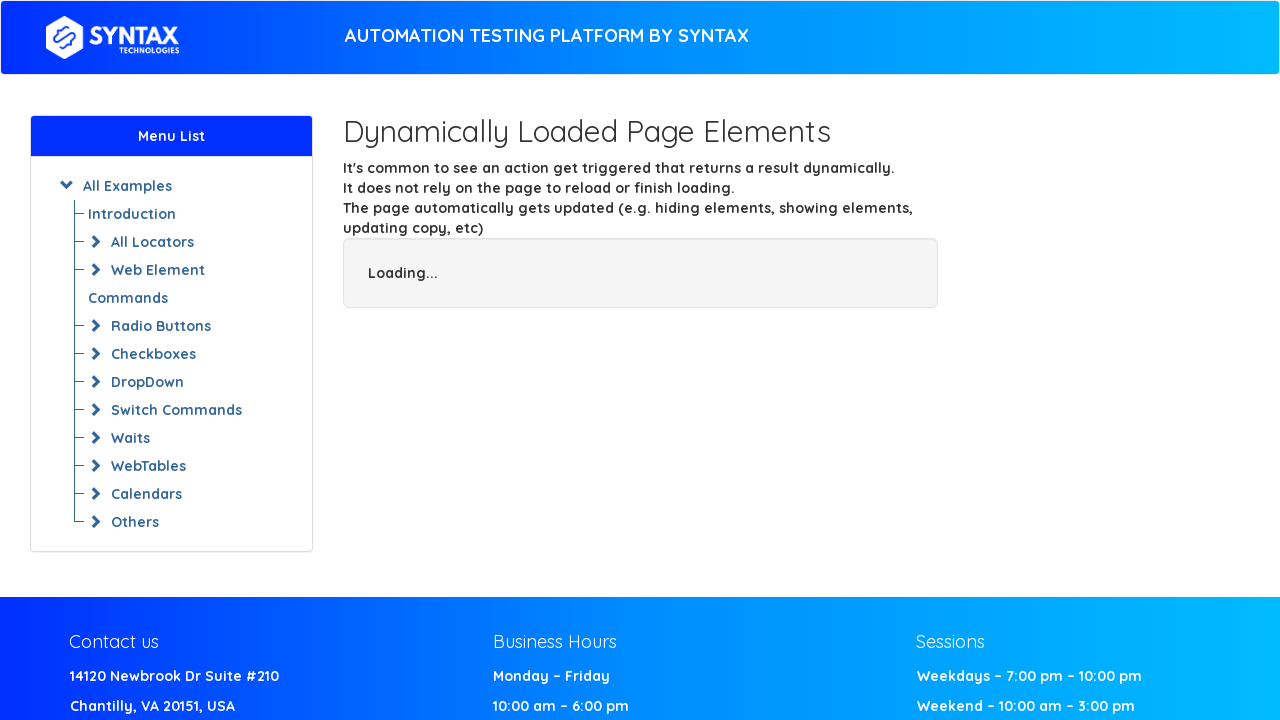

Welcome message appeared after dynamic loading
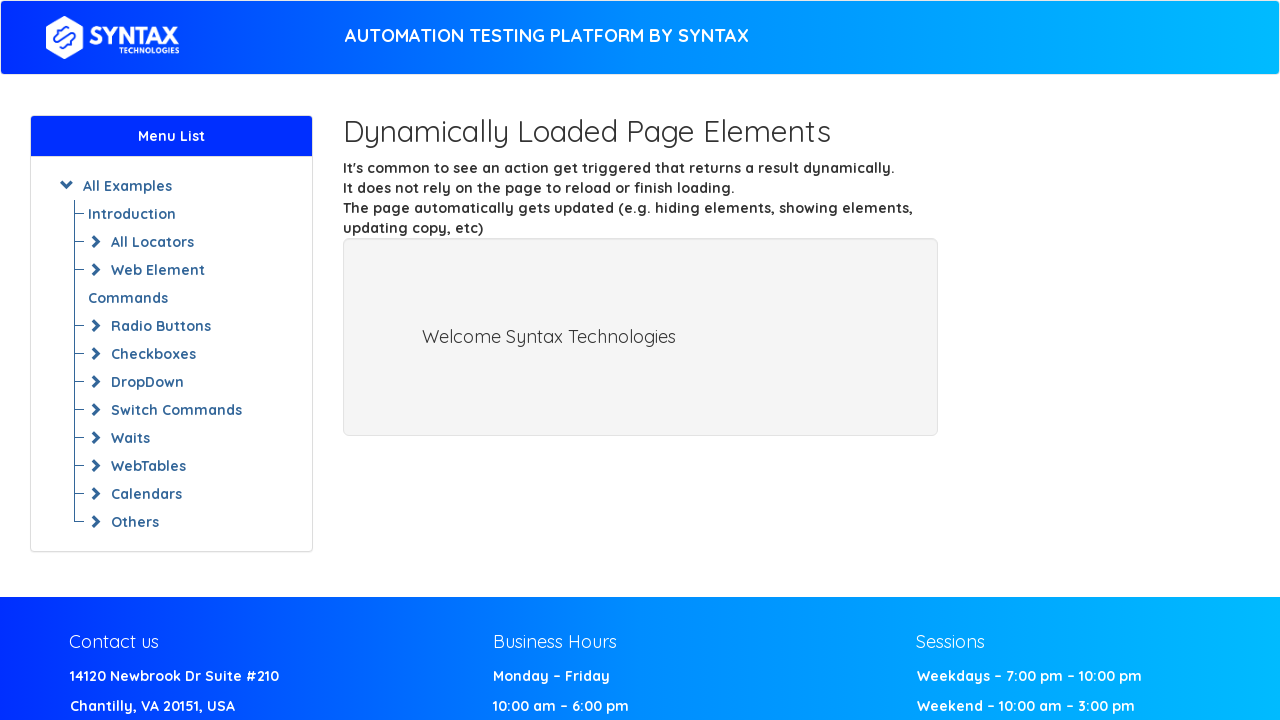

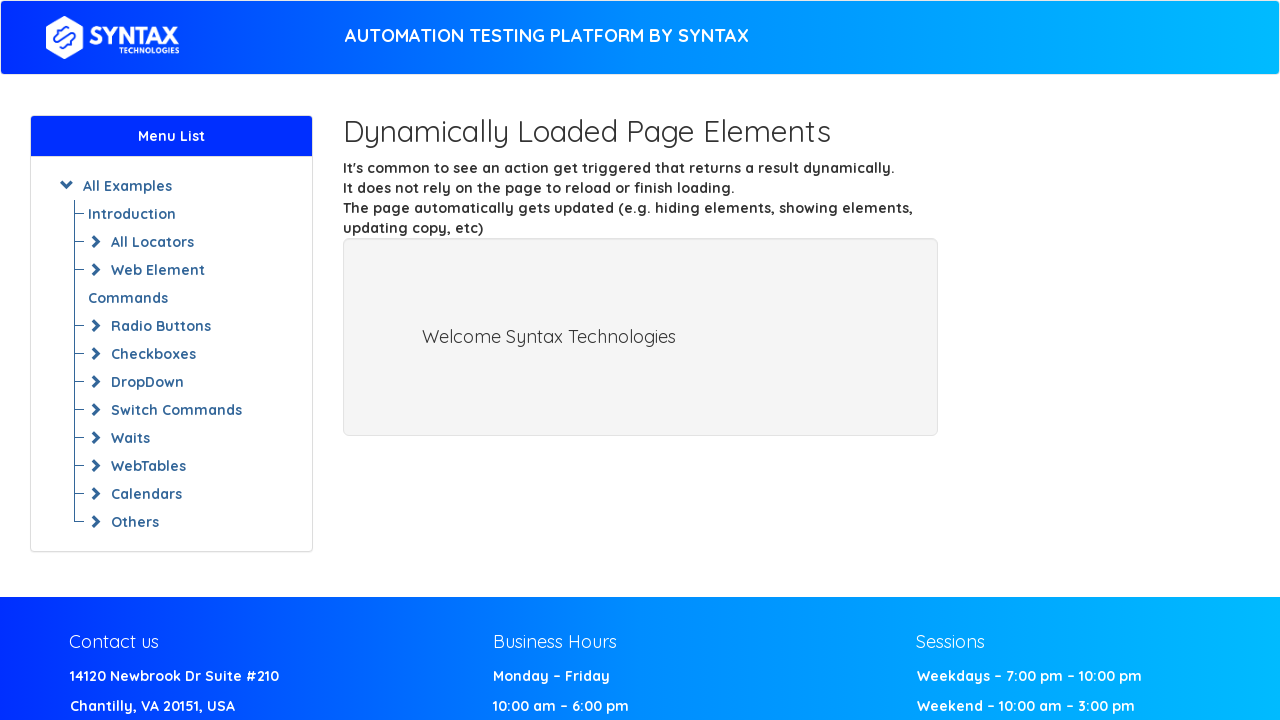